Tests marking all todo items as completed using the toggle all checkbox.

Starting URL: https://demo.playwright.dev/todomvc

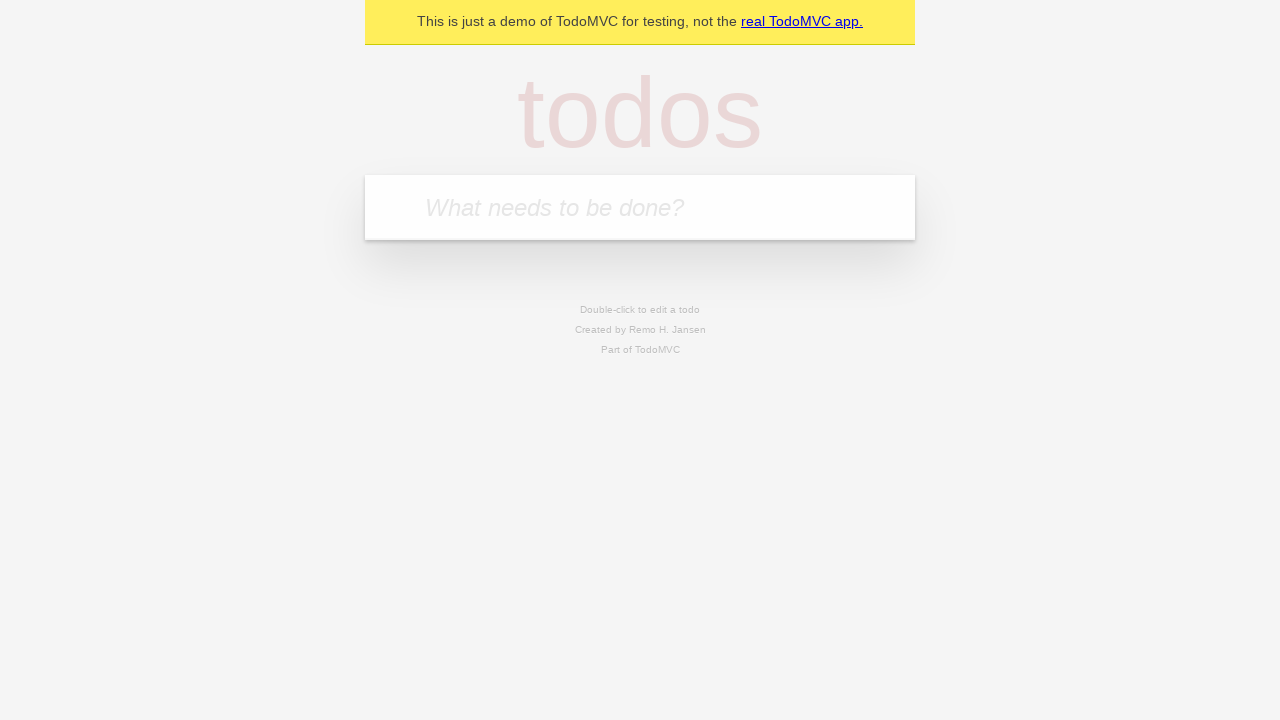

Filled todo input with 'buy some cheese' on internal:attr=[placeholder="What needs to be done?"i]
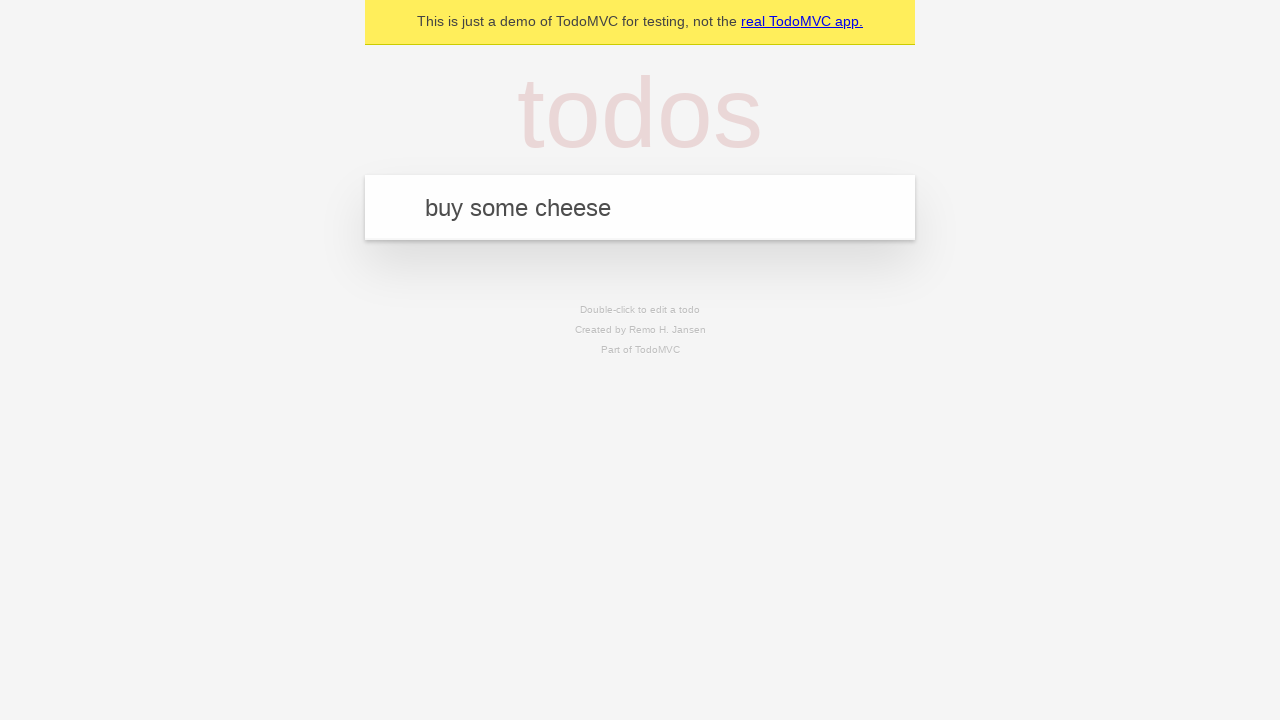

Pressed Enter to add first todo item on internal:attr=[placeholder="What needs to be done?"i]
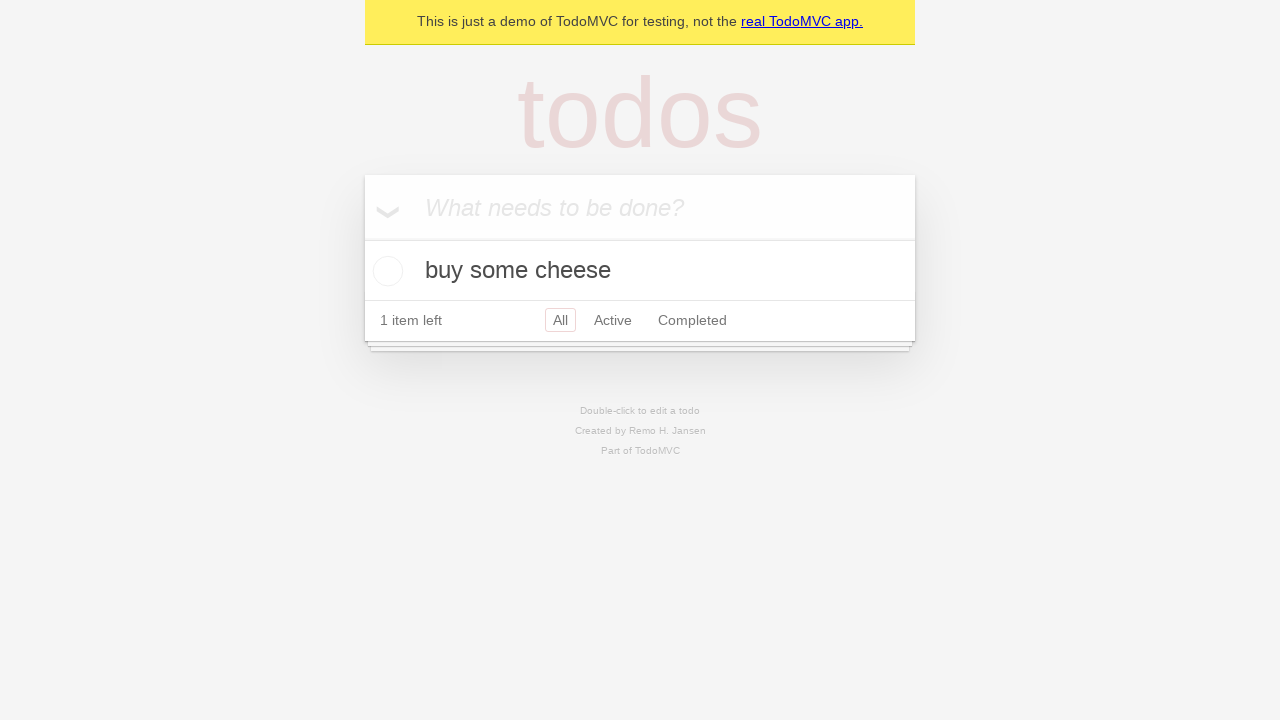

Filled todo input with 'feed the cat' on internal:attr=[placeholder="What needs to be done?"i]
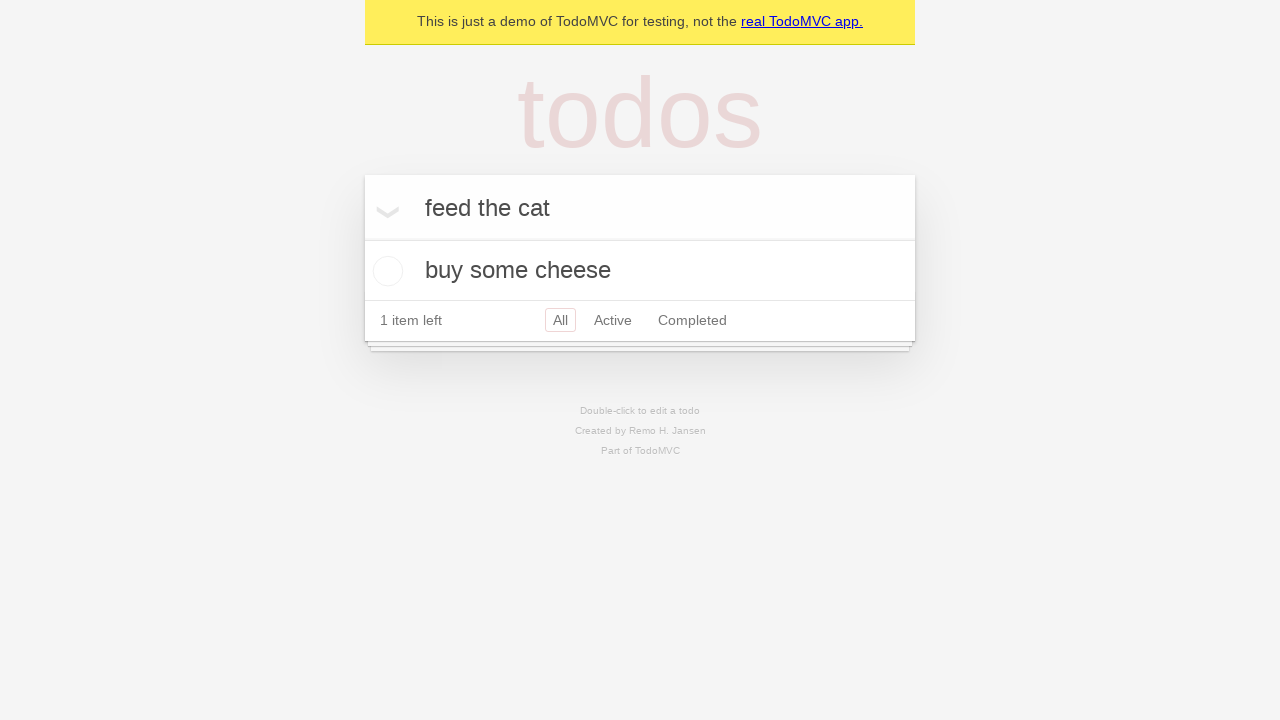

Pressed Enter to add second todo item on internal:attr=[placeholder="What needs to be done?"i]
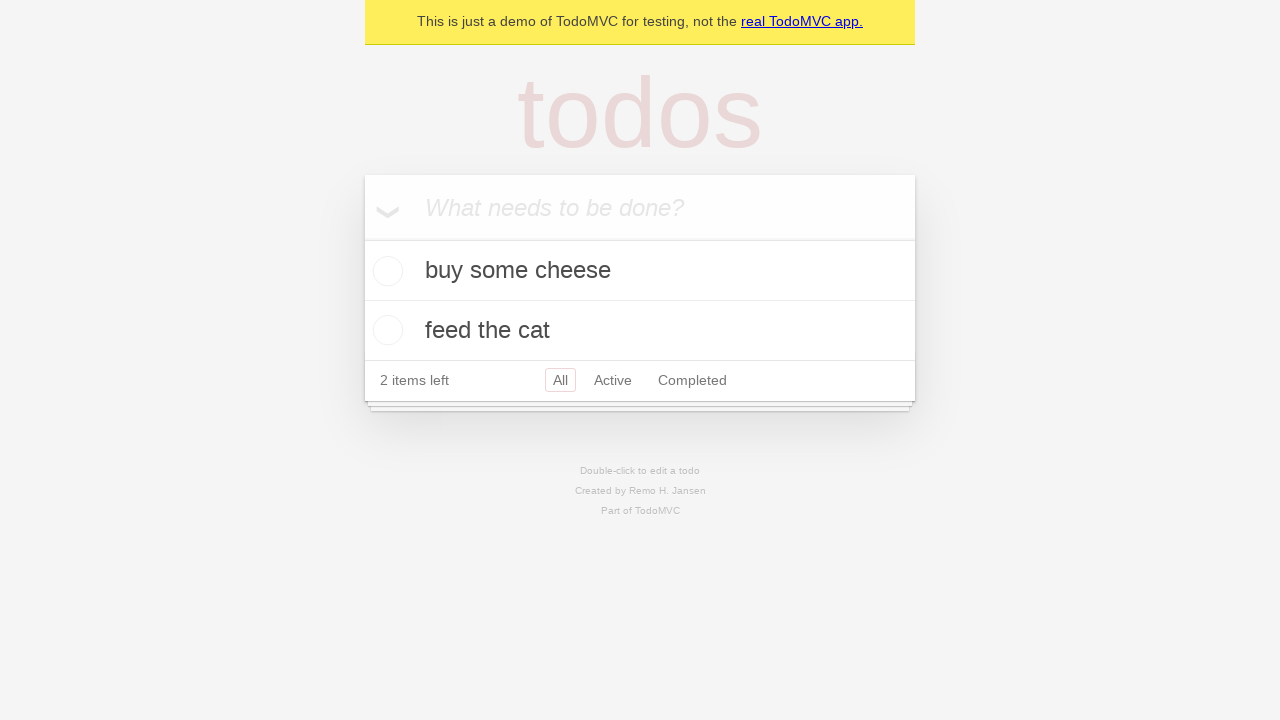

Filled todo input with 'book a doctors appointment' on internal:attr=[placeholder="What needs to be done?"i]
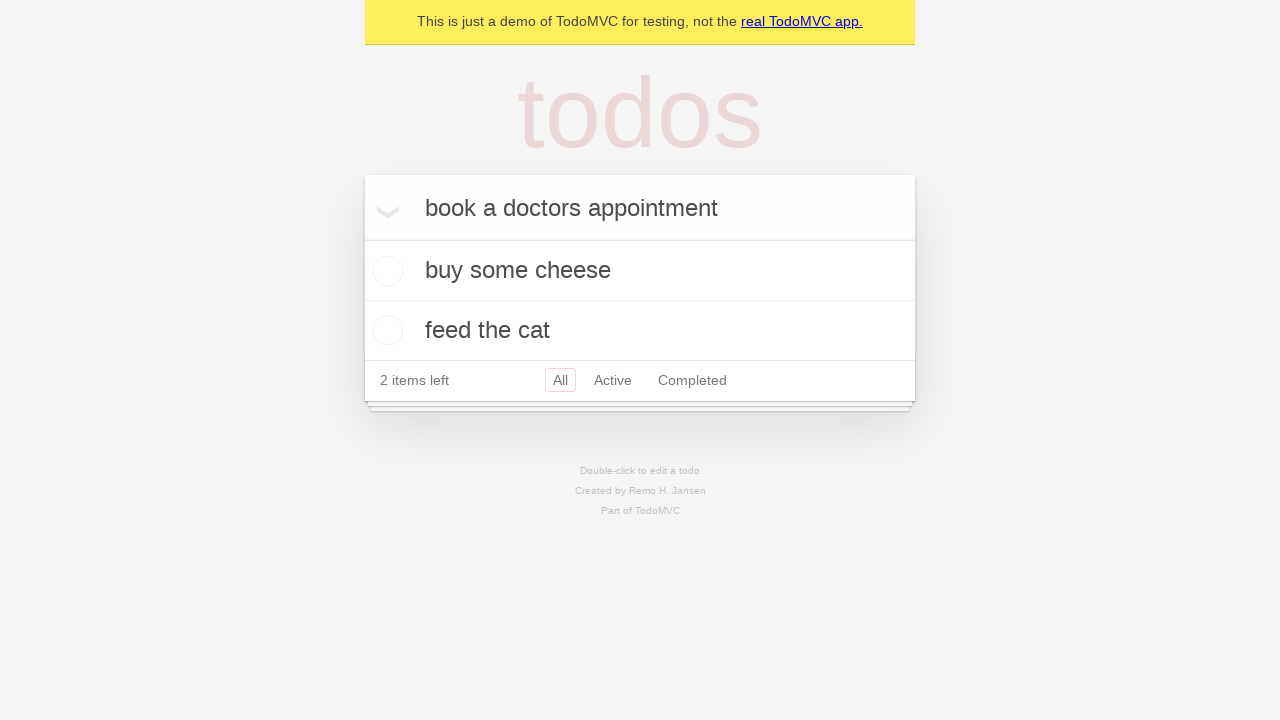

Pressed Enter to add third todo item on internal:attr=[placeholder="What needs to be done?"i]
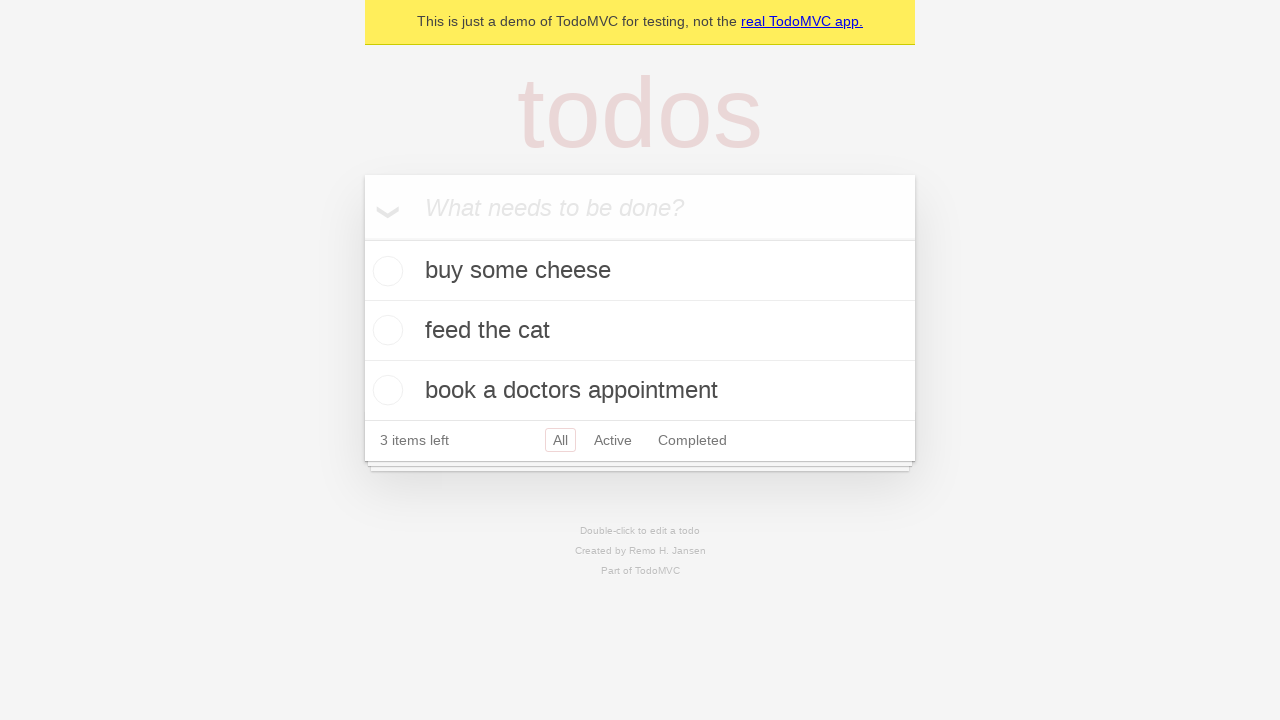

Waited for all 3 todo items to be loaded in the DOM
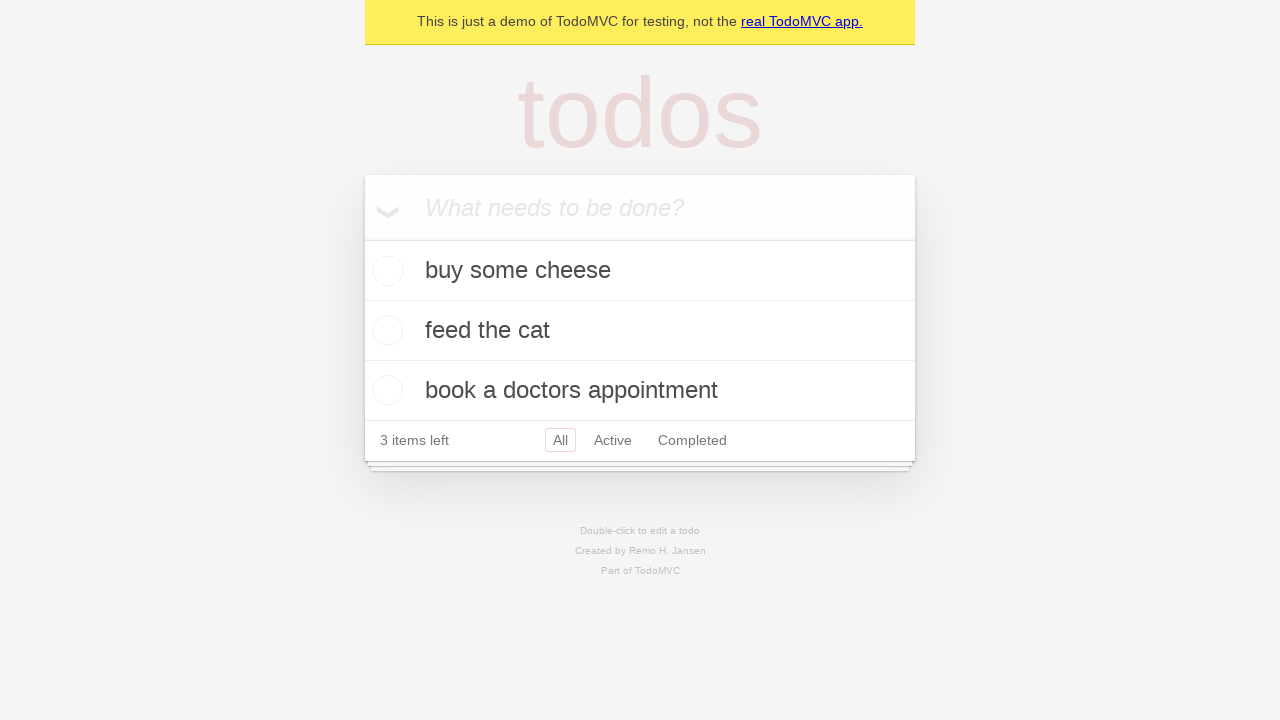

Clicked 'Mark all as complete' checkbox to toggle all todos as completed at (362, 238) on internal:label="Mark all as complete"i
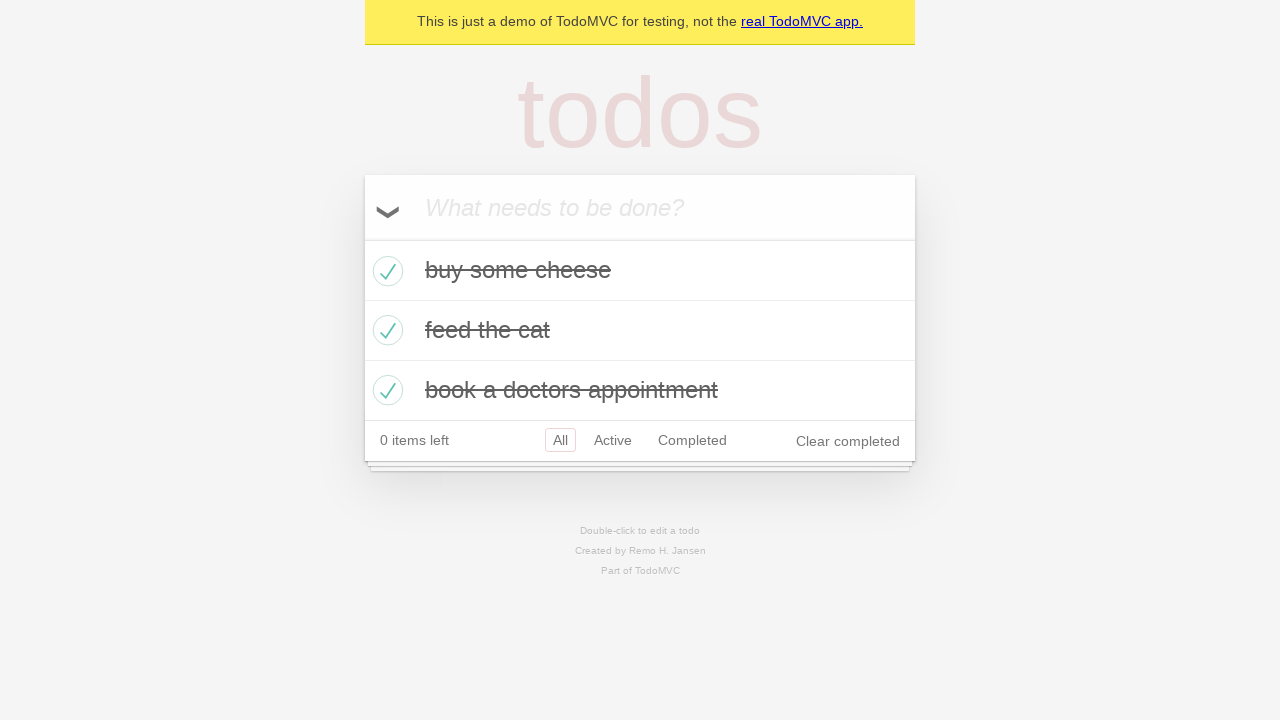

Verified that todo items are now marked as completed
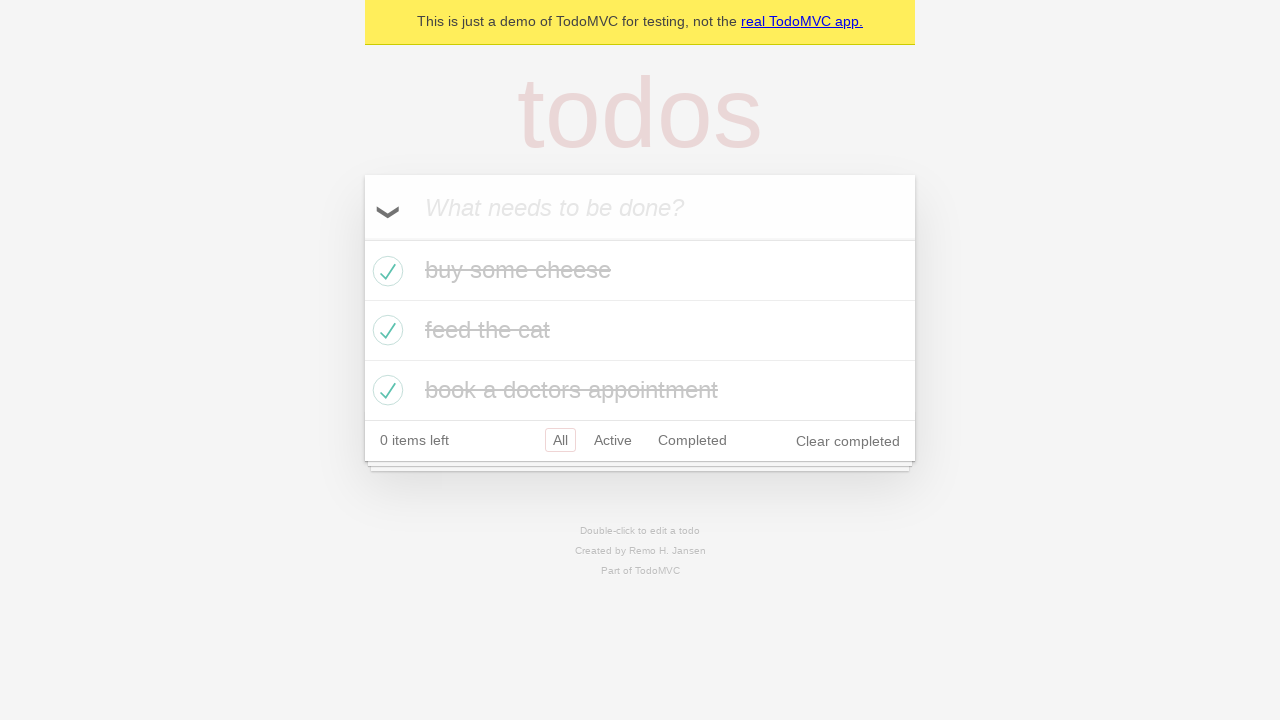

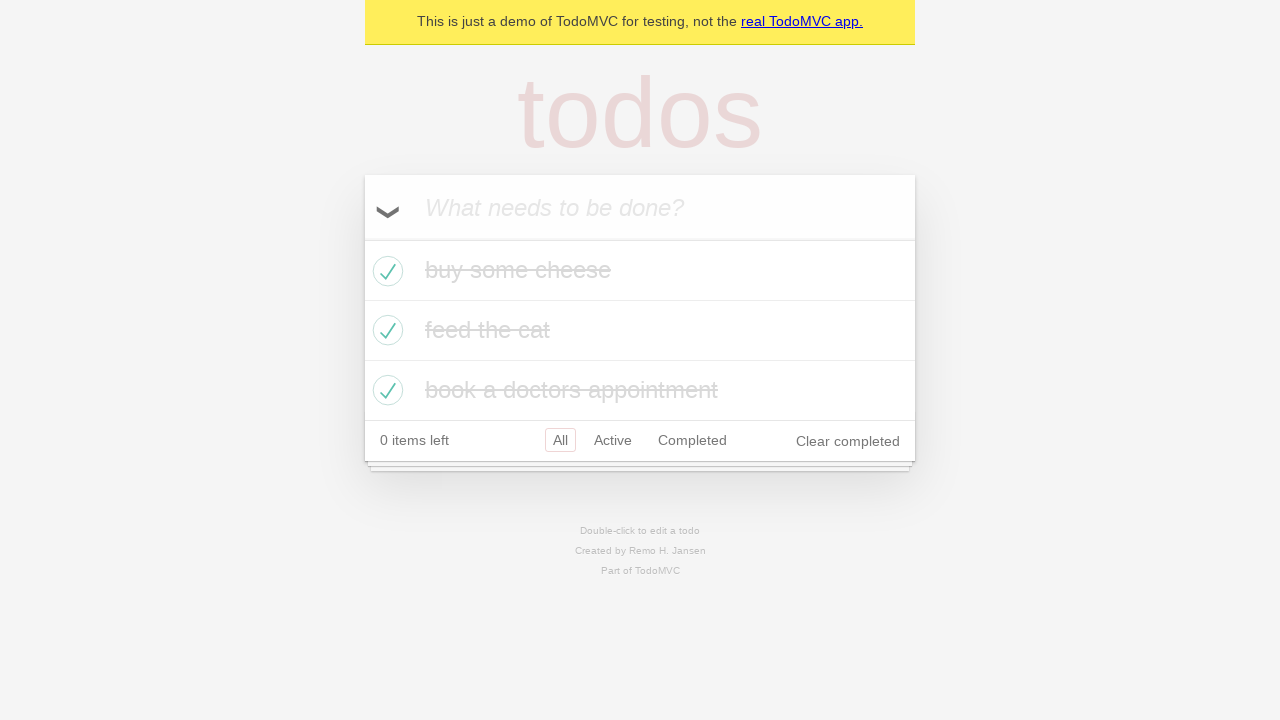